Tests adding a product to cart on a grocery shopping practice site by finding a product containing "Cucumber" in its name and clicking the ADD button

Starting URL: https://rahulshettyacademy.com/seleniumPractise/

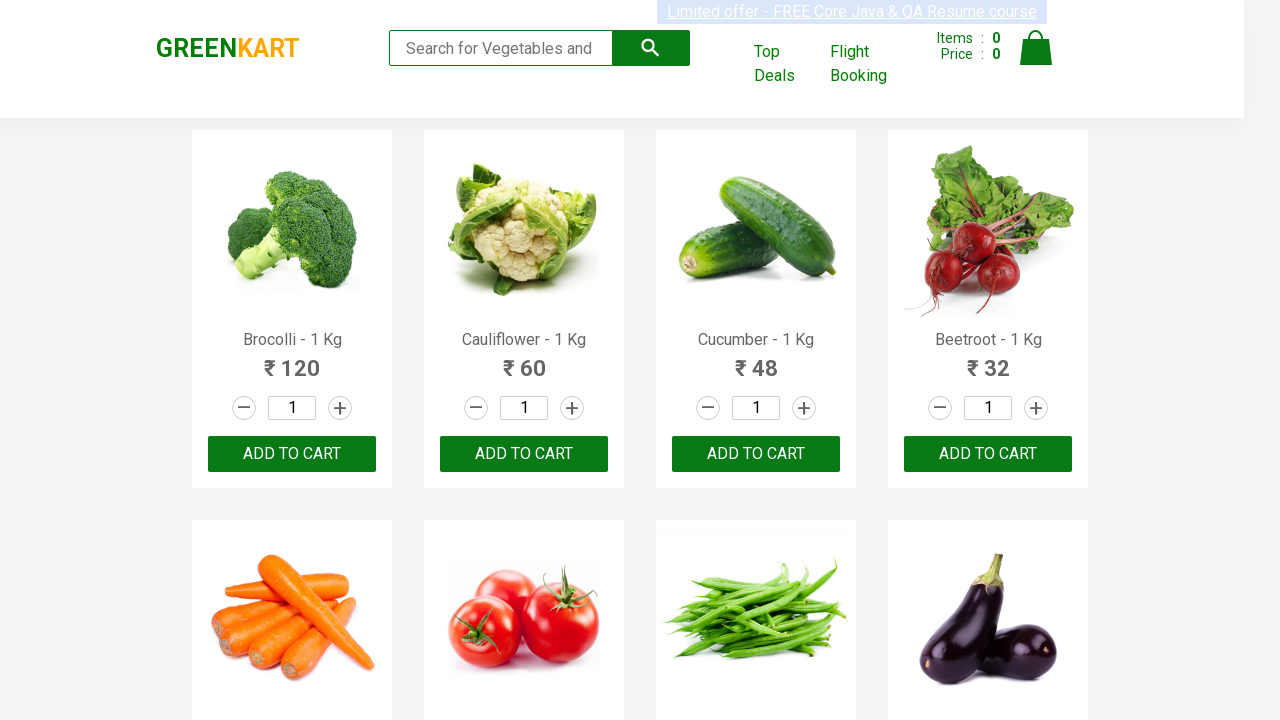

Waited for product names to load on GreenKart page
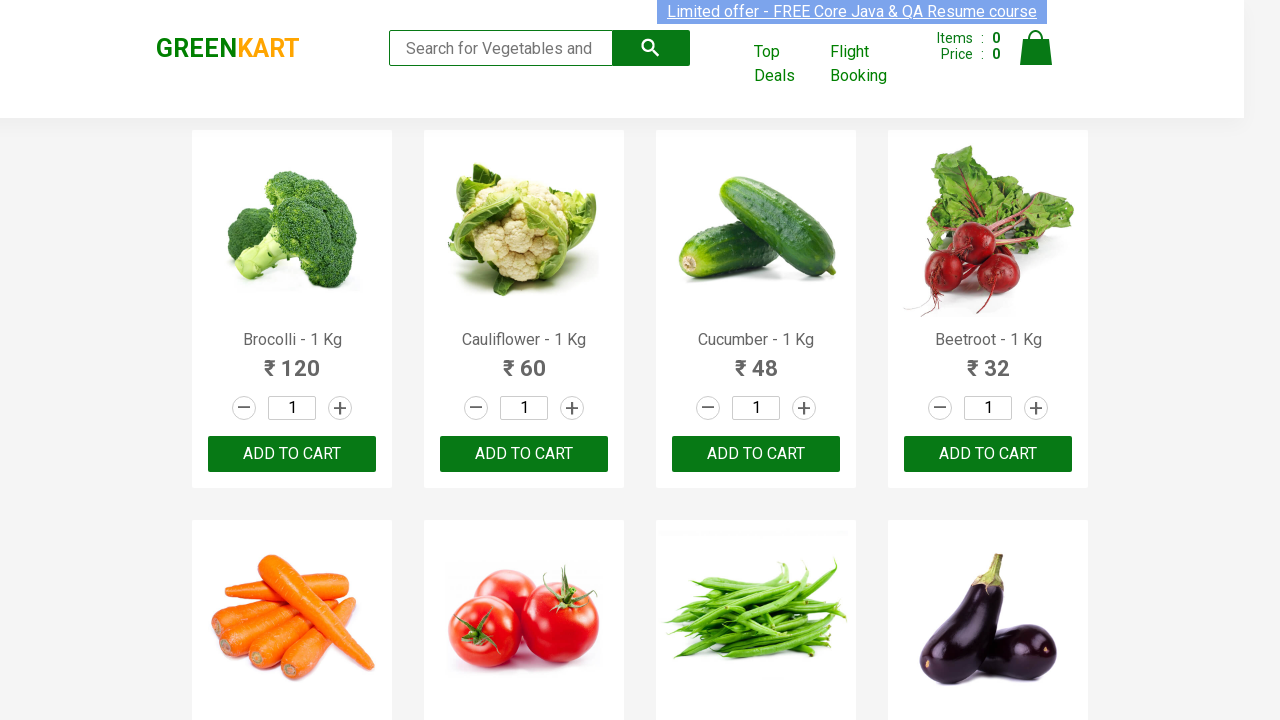

Retrieved all product elements from the page
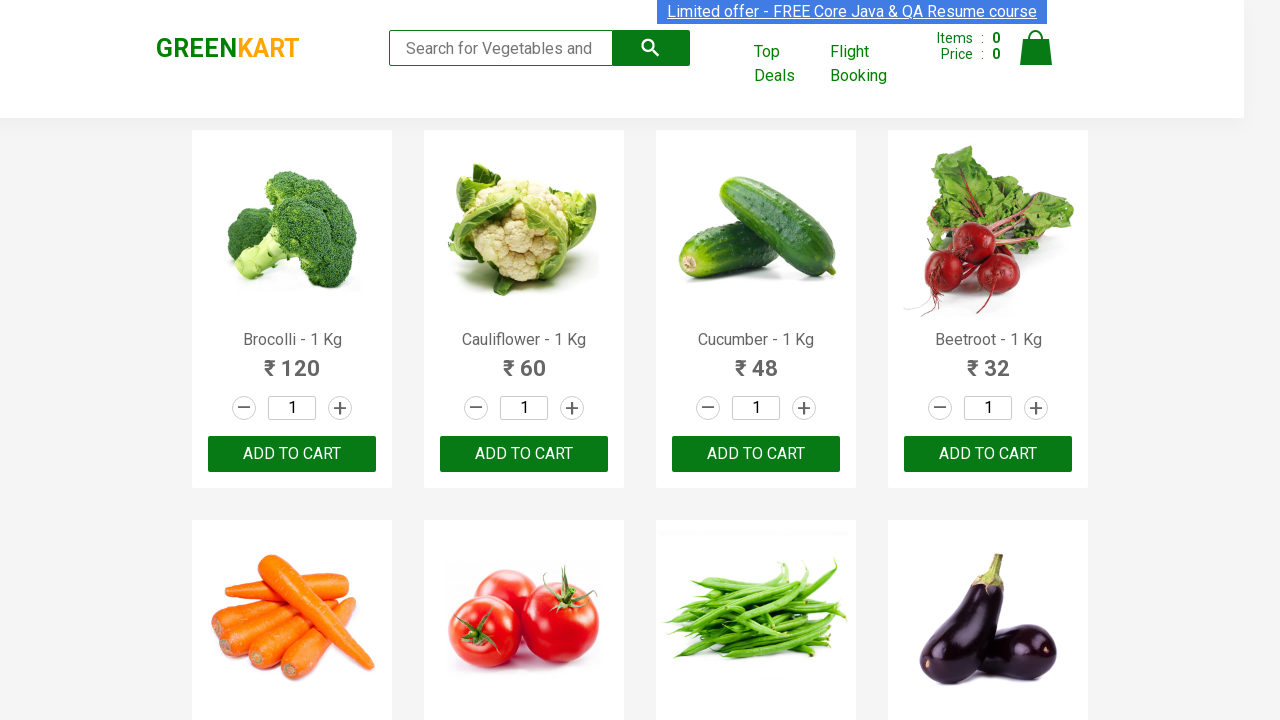

Retrieved product name: 'Brocolli - 1 Kg'
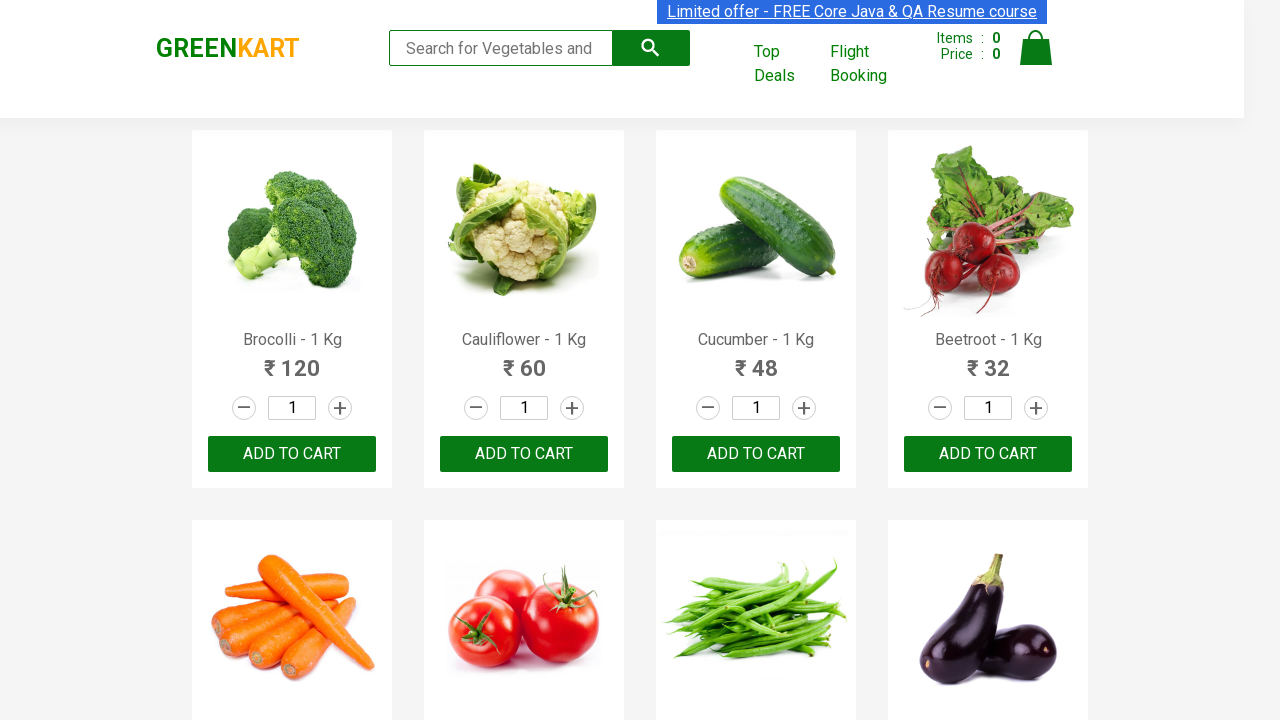

Retrieved product name: 'Cauliflower - 1 Kg'
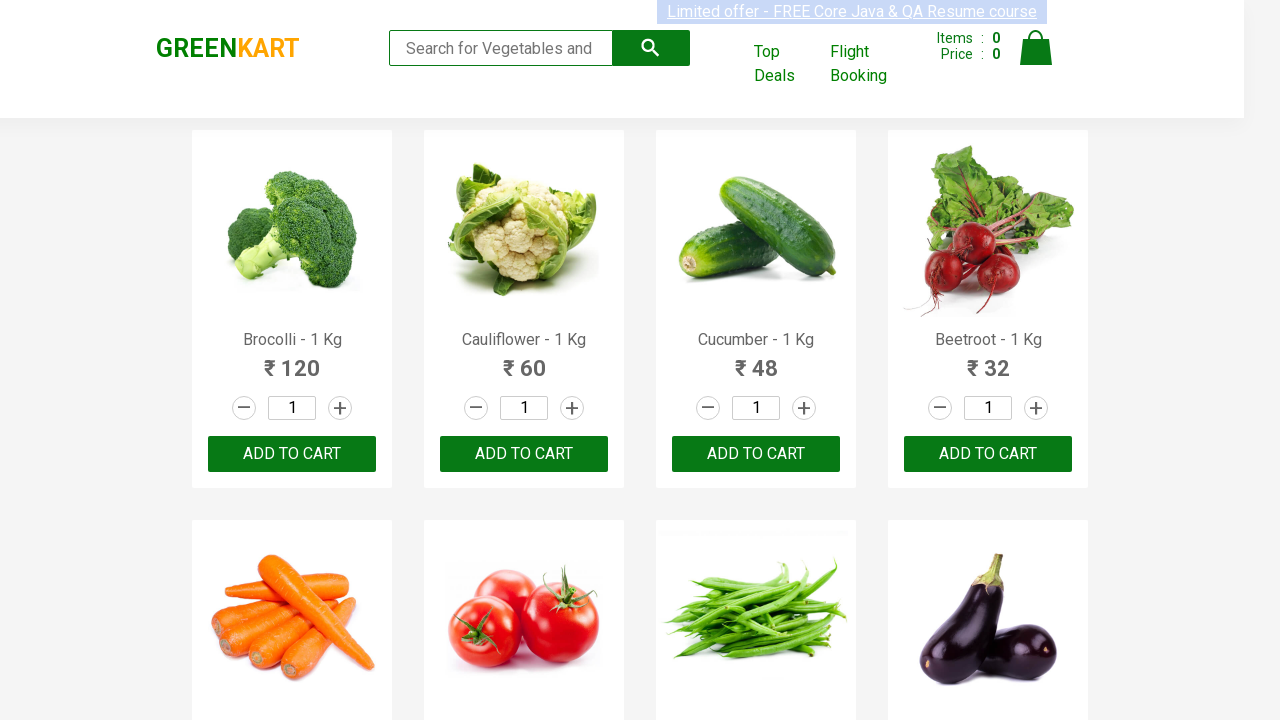

Retrieved product name: 'Cucumber - 1 Kg'
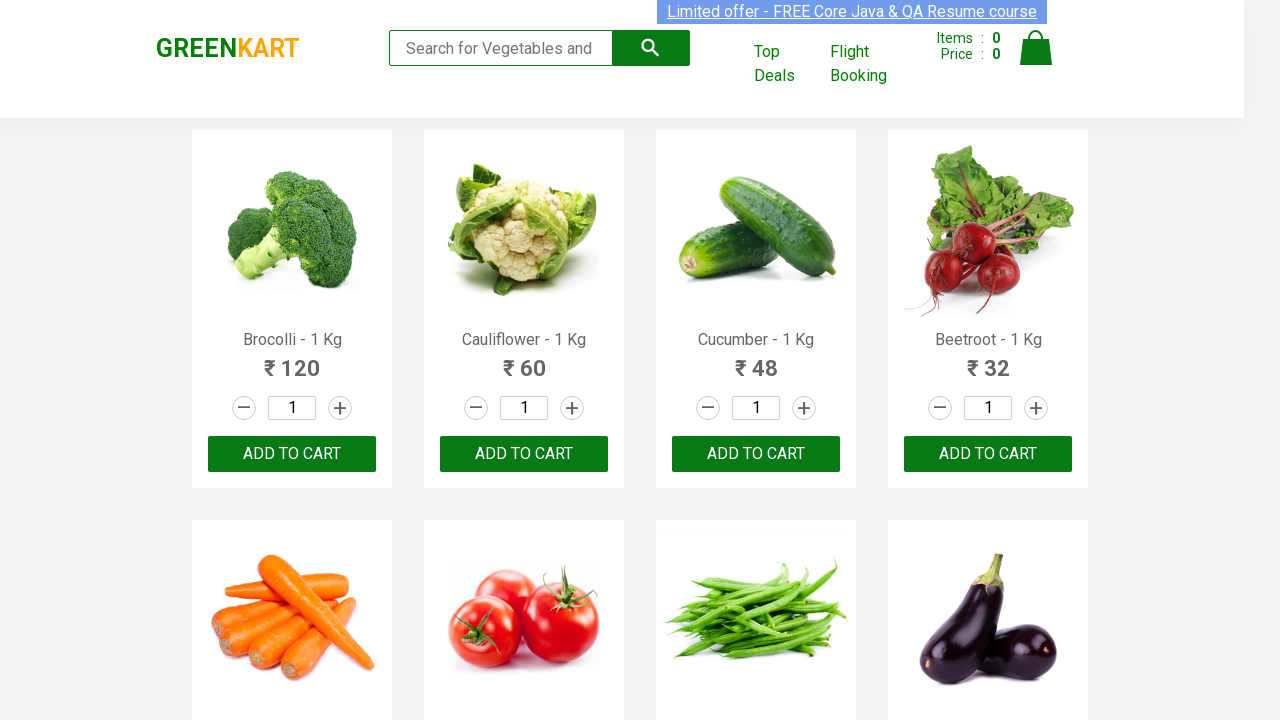

Found Cucumber product and clicked ADD button for 'Cucumber - 1 Kg' at (756, 454) on xpath=//button[contains(text(),'ADD')] >> nth=2
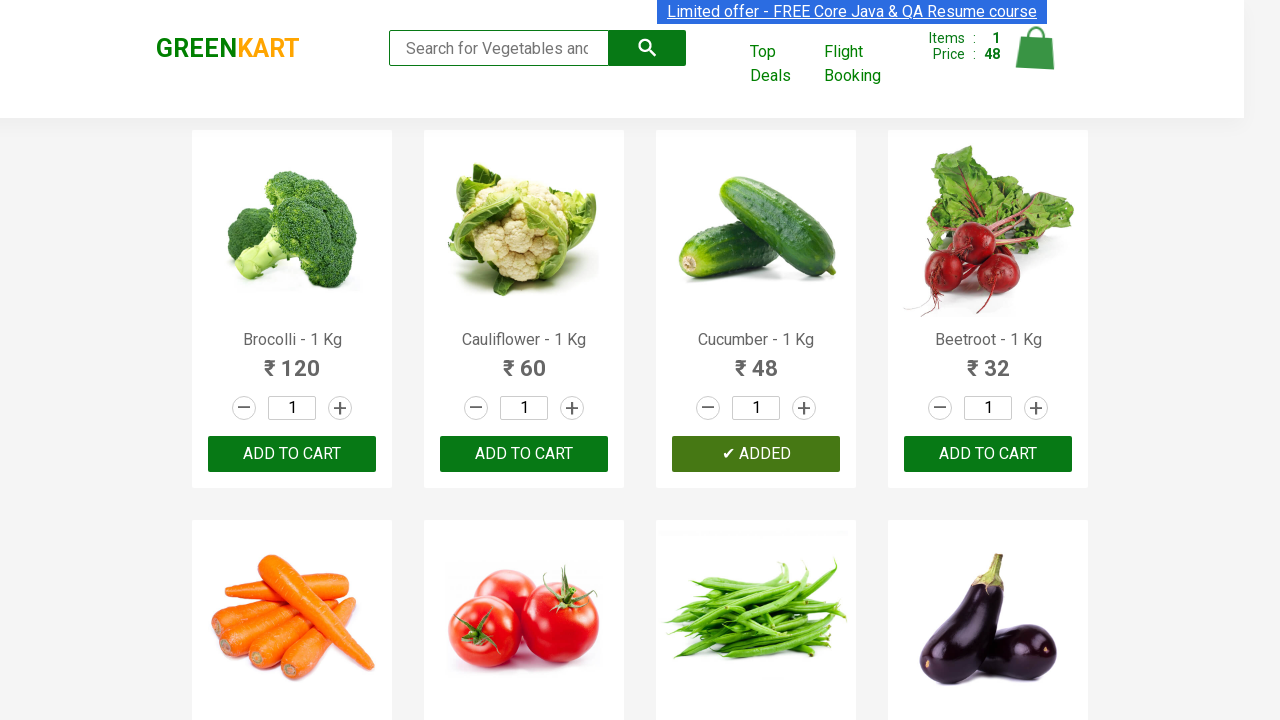

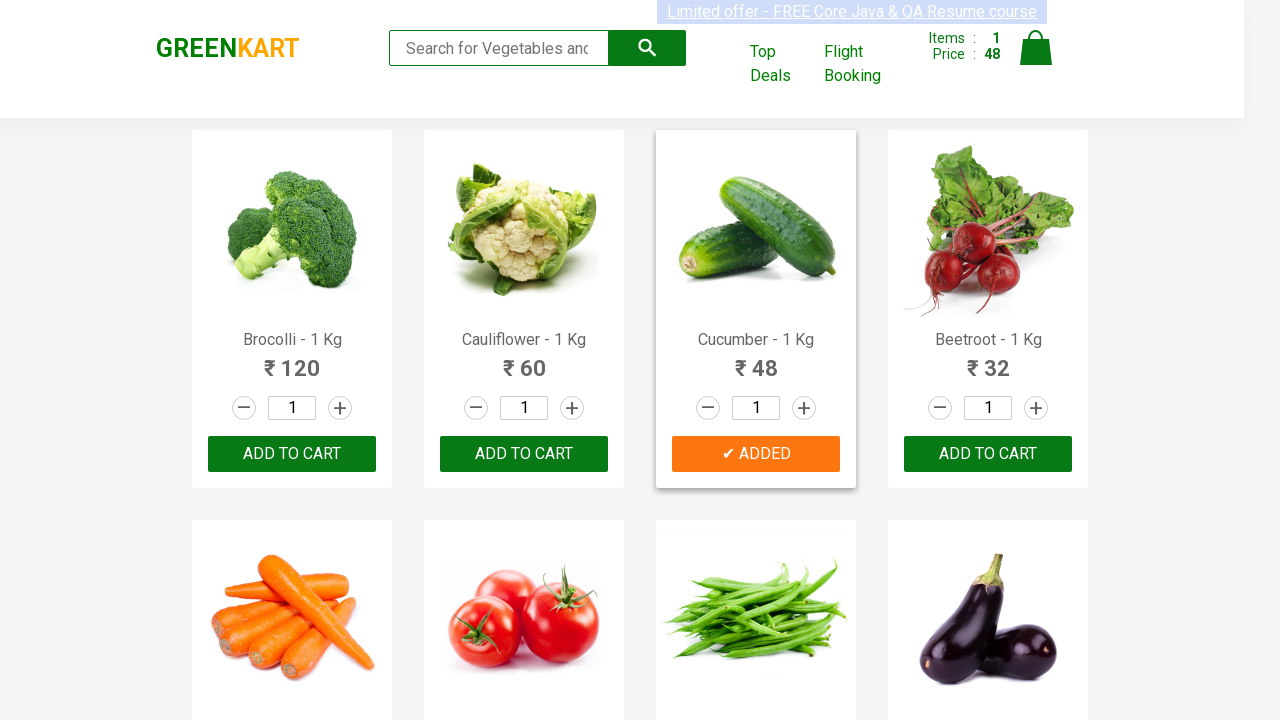